Tests drag and drop functionality by dragging an element and dropping it onto a target drop zone

Starting URL: https://testautomationpractice.blogspot.com/

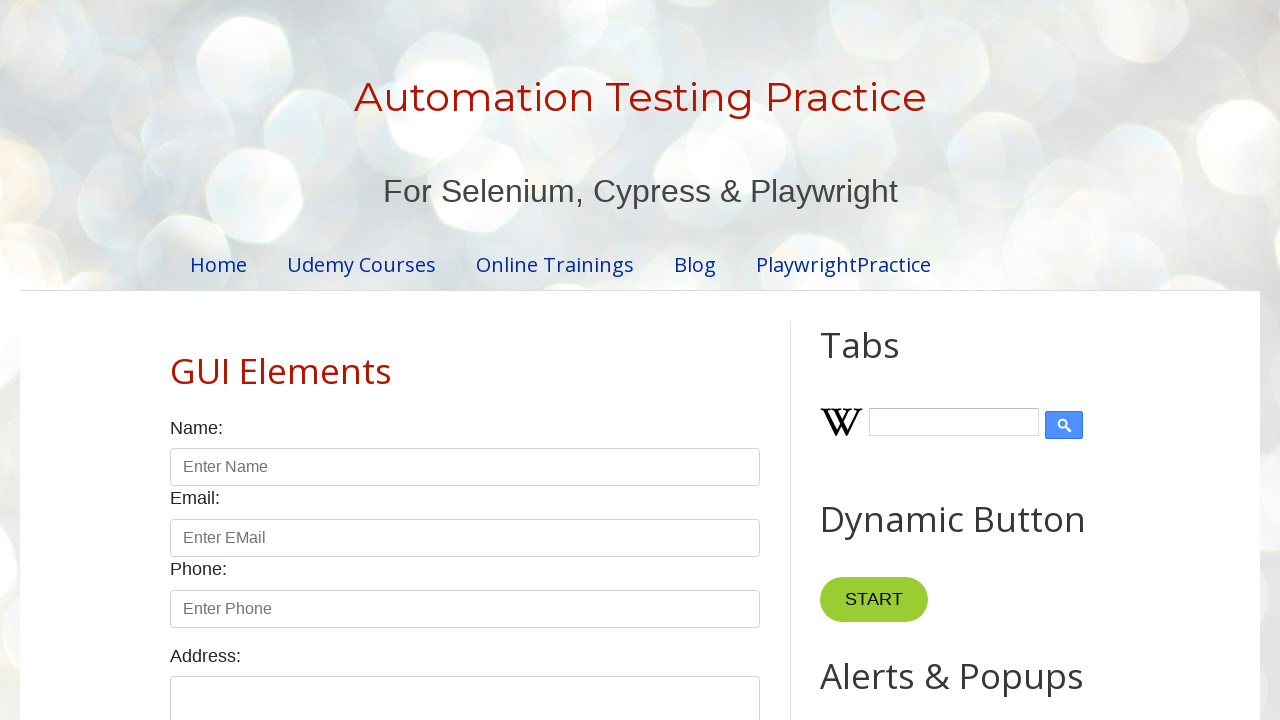

Located draggable element with ID 'draggable'
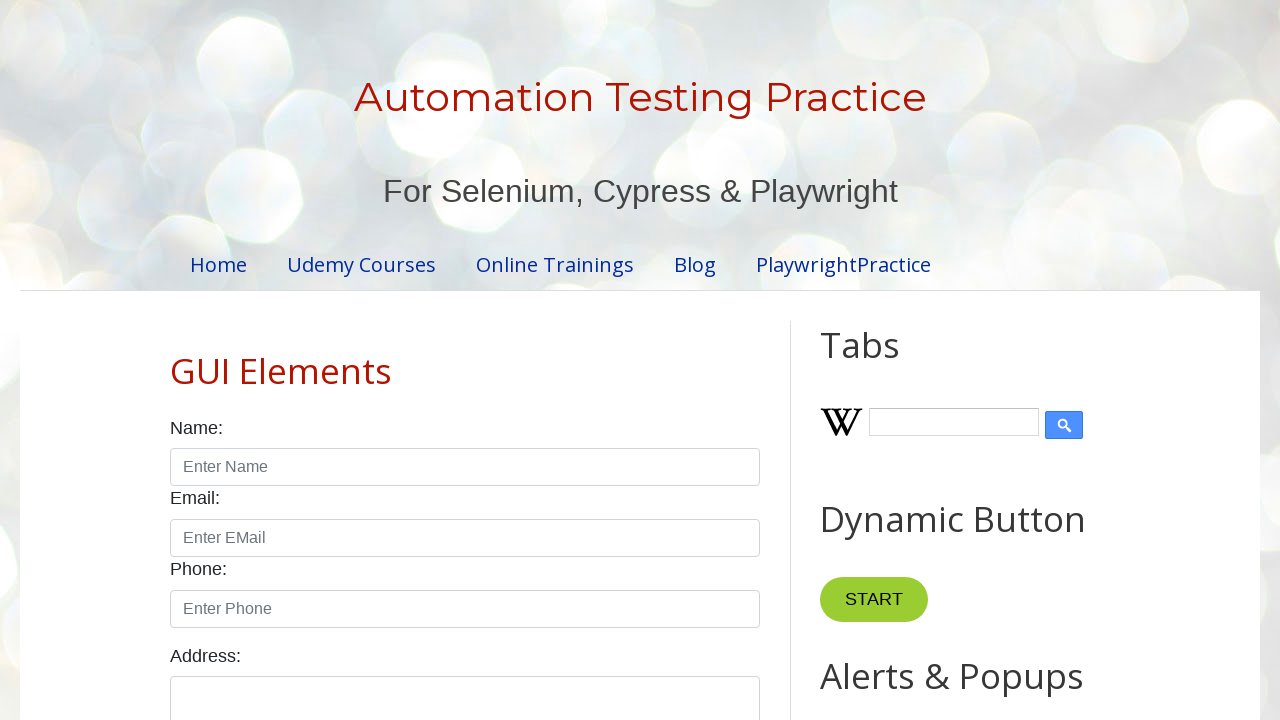

Located drop target element with ID 'droppable'
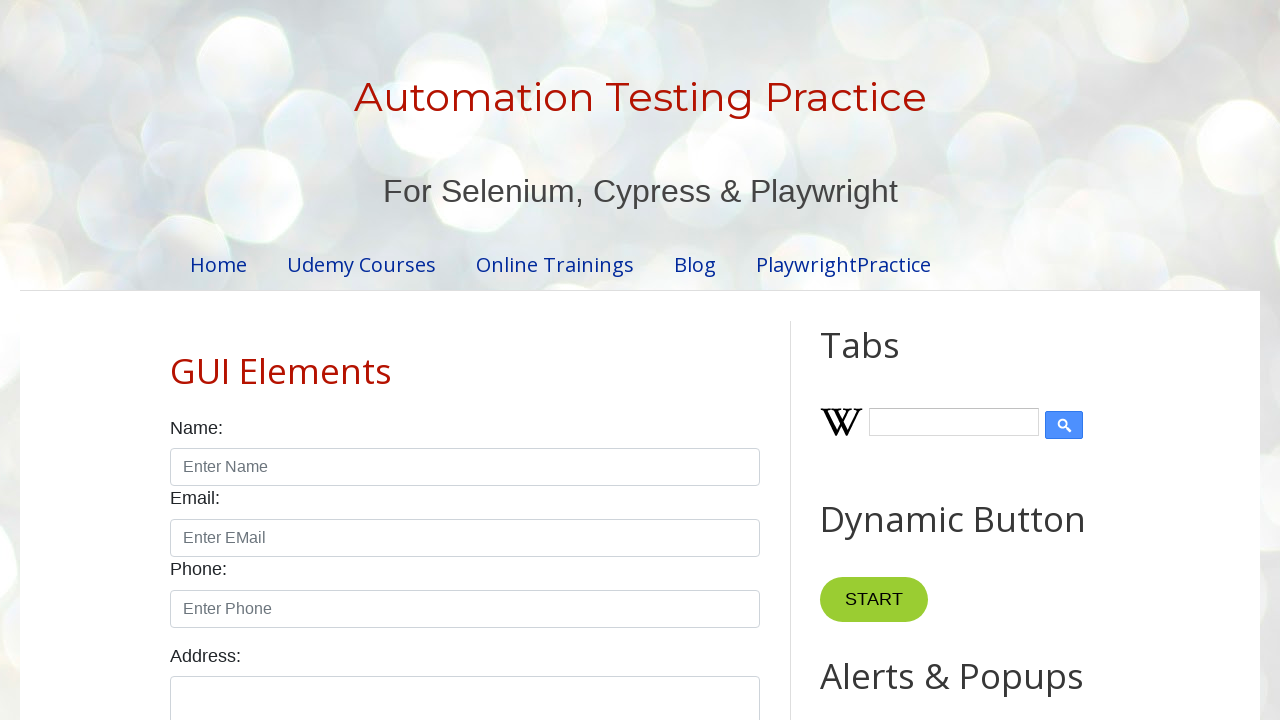

Dragged element from draggable source to droppable target at (1015, 386)
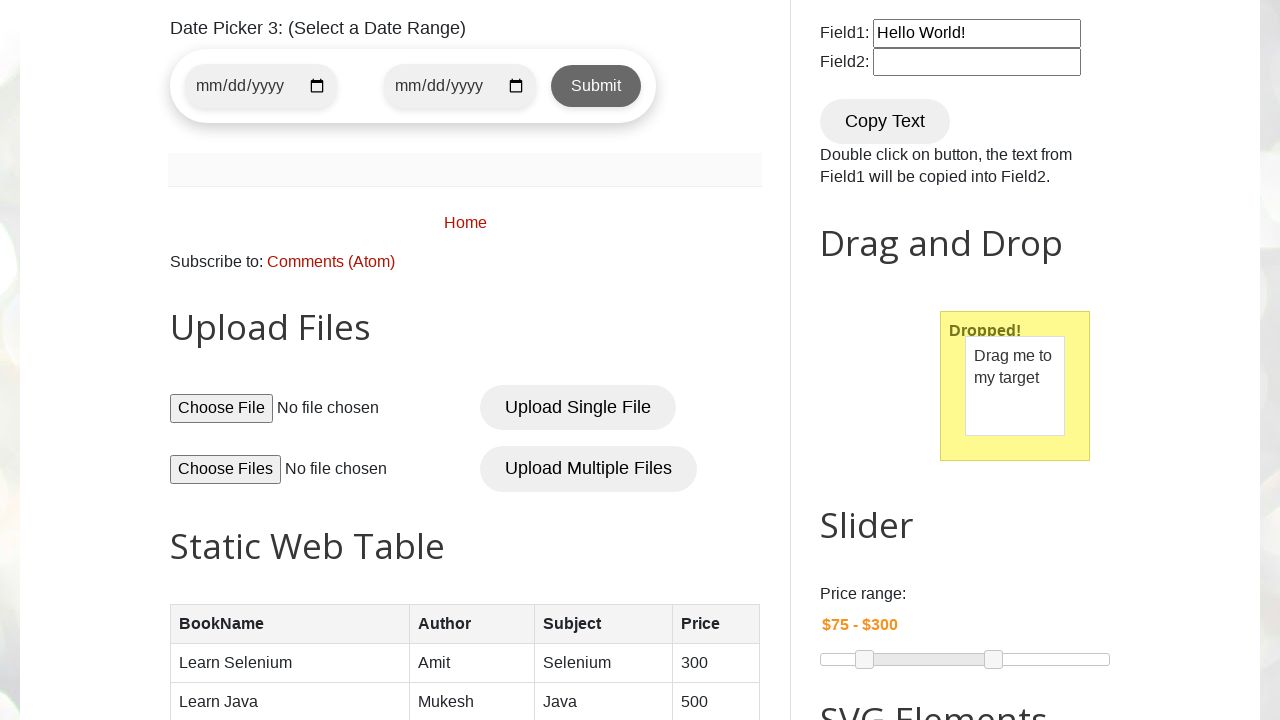

Waited 1000ms for drop action to complete
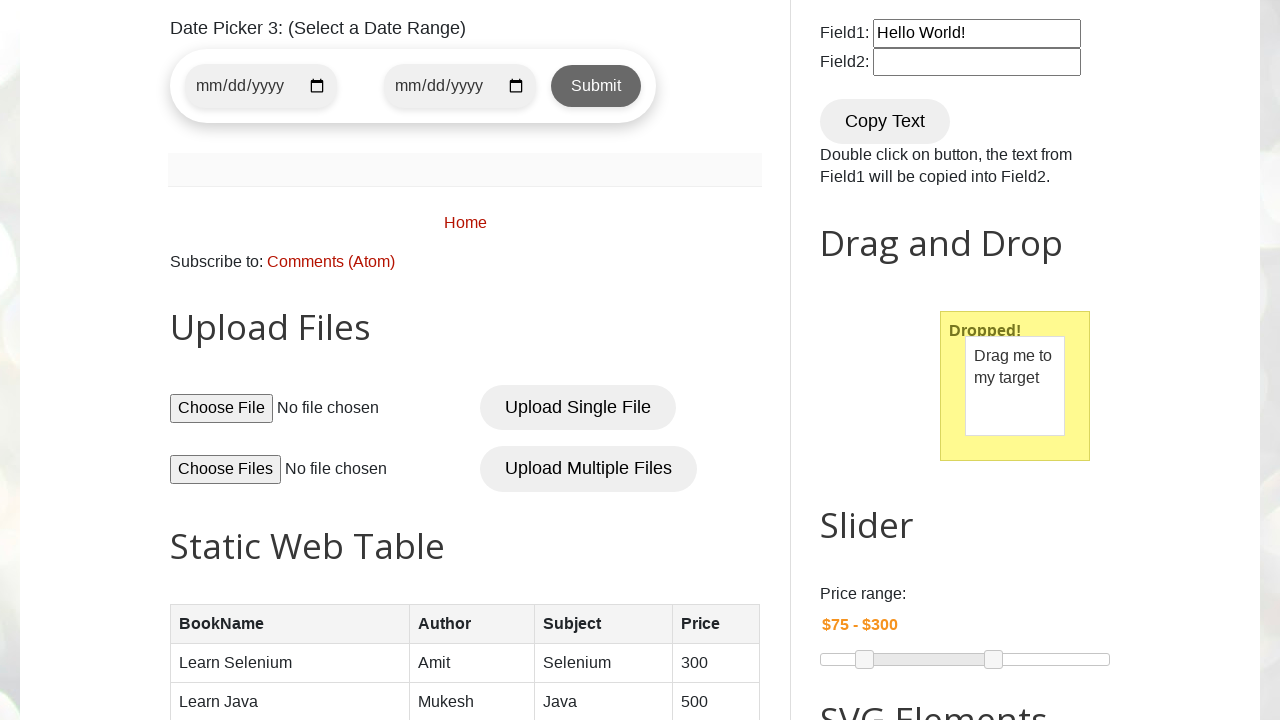

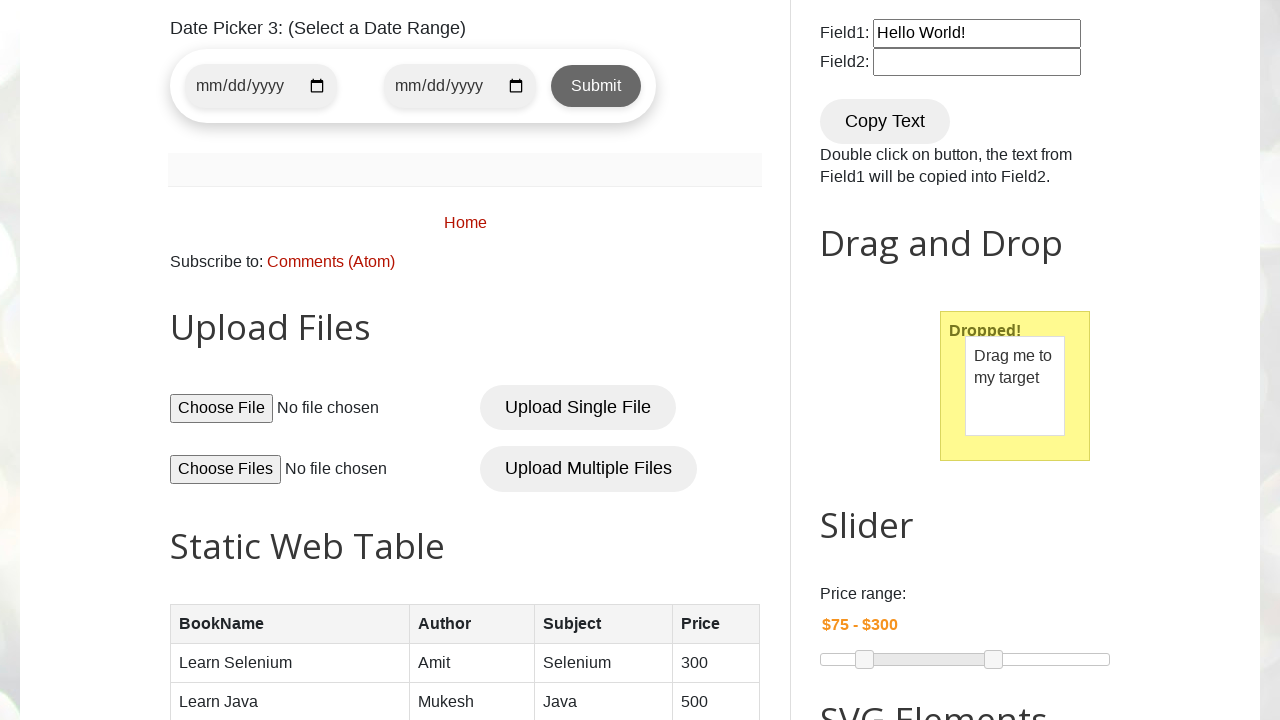